Navigates to the homepage of mishlohim.co.il and waits for the page to load

Starting URL: http://mishlohim.co.il

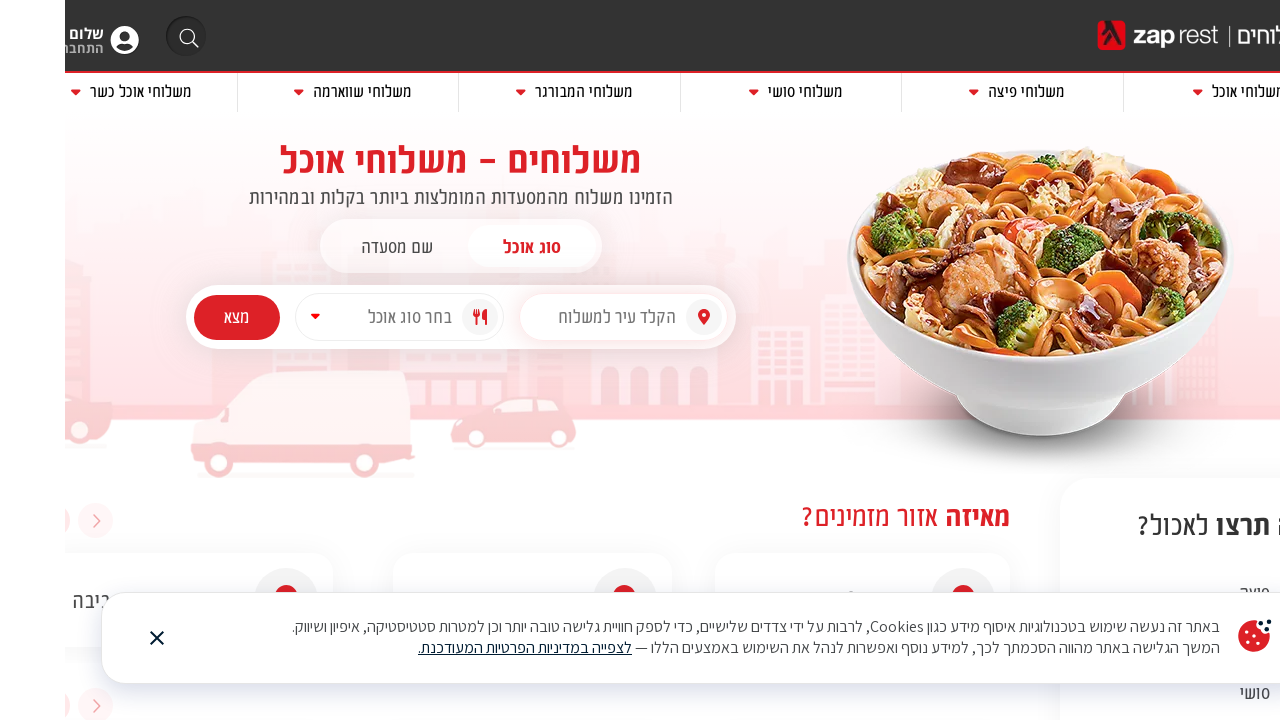

Navigated to http://mishlohim.co.il
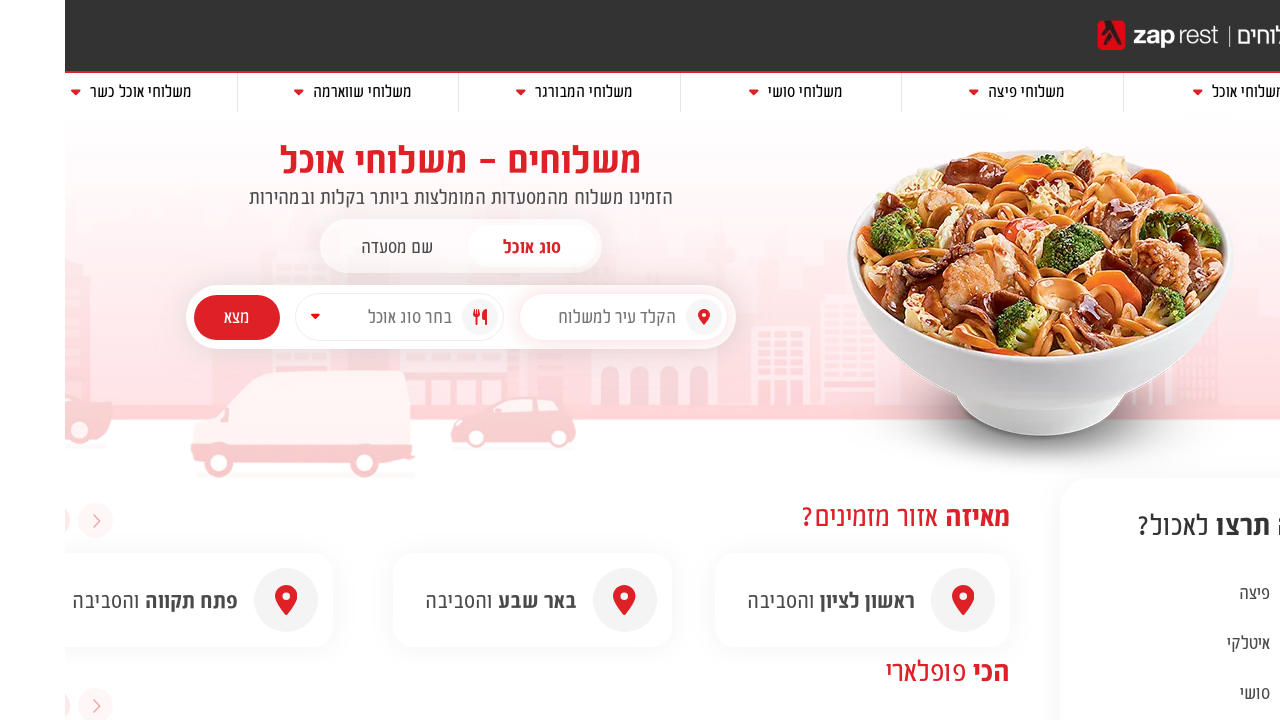

Page fully loaded with networkidle state
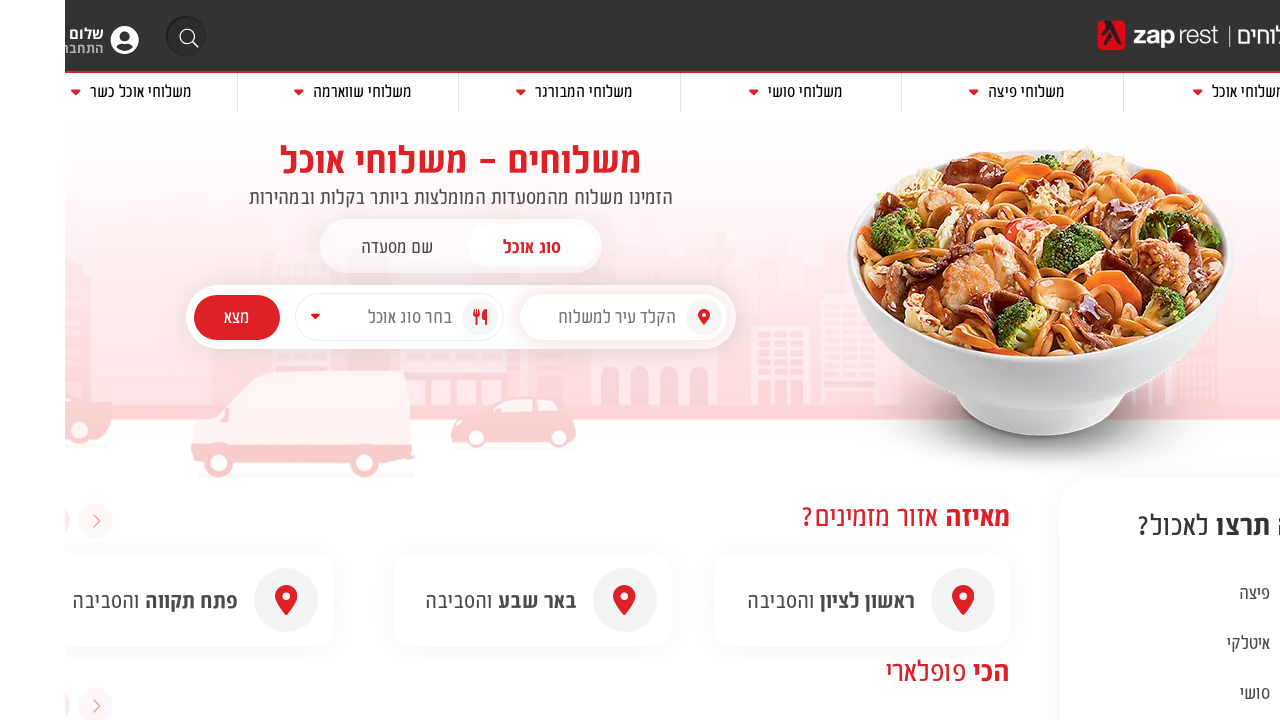

Body element is present on the homepage
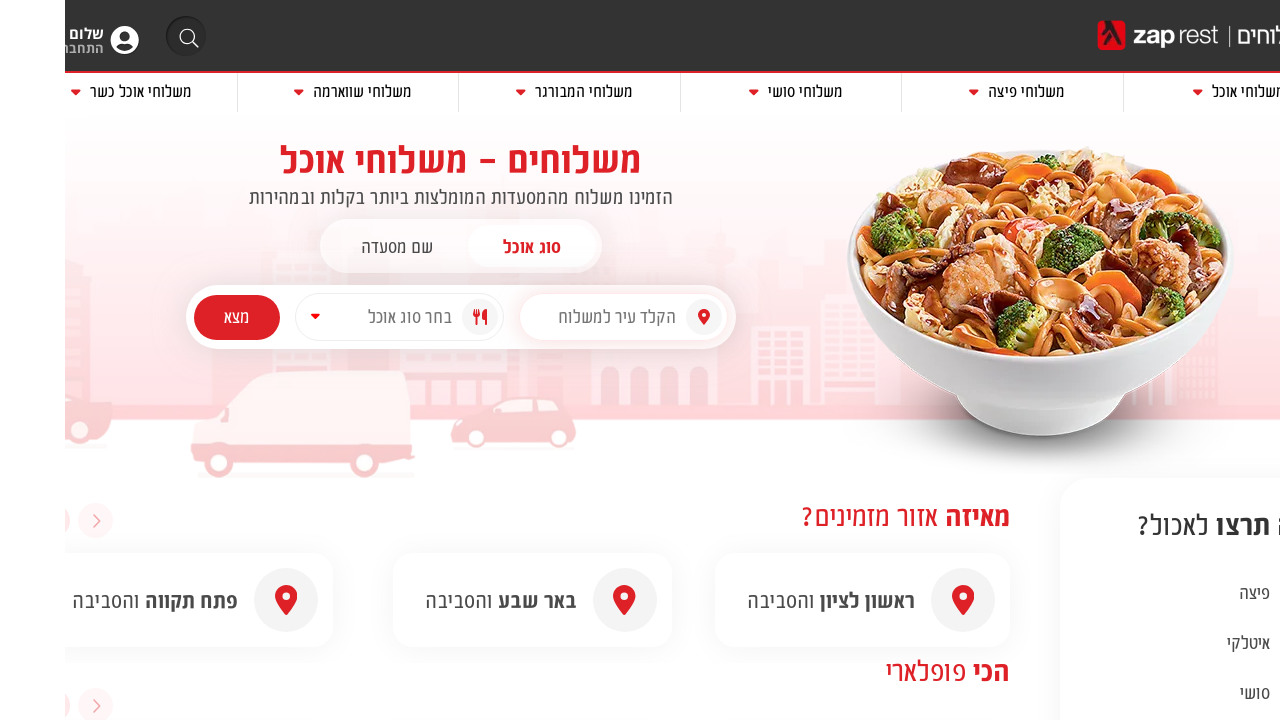

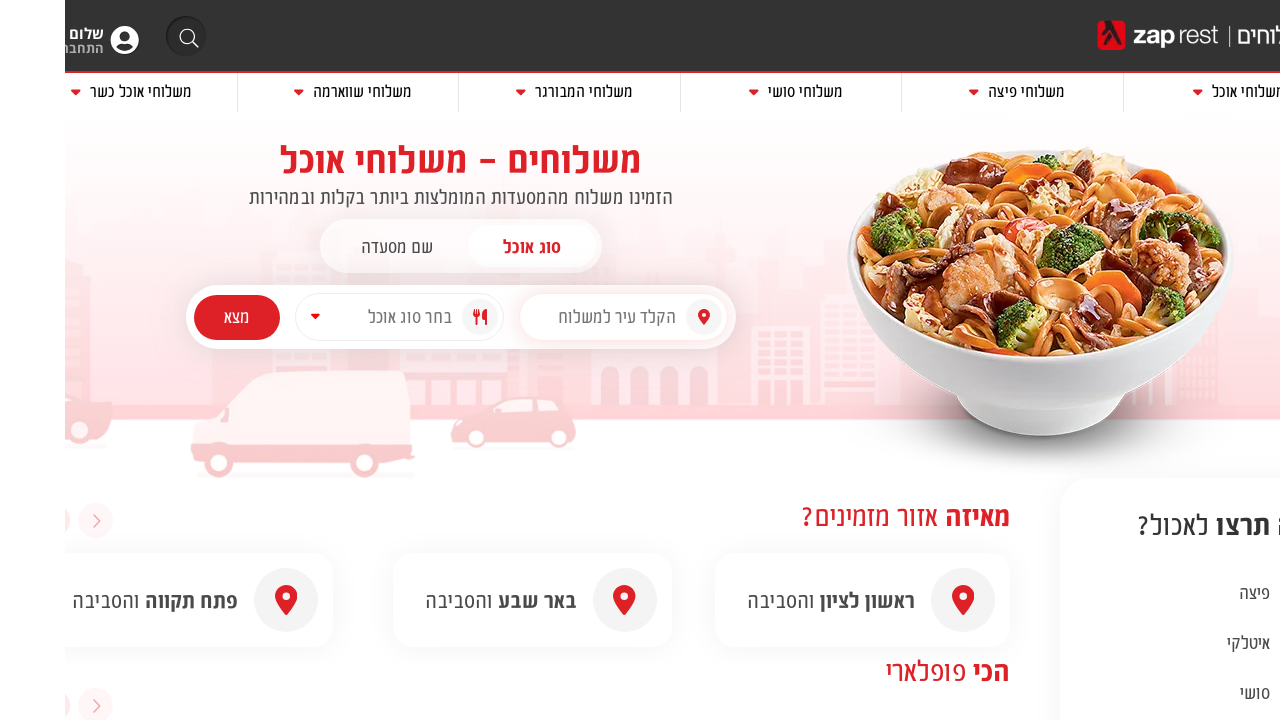